Demonstrates right-click functionality by performing a context click action on a specific element

Starting URL: https://swisnl.github.io/jQuery-contextMenu/demo.html

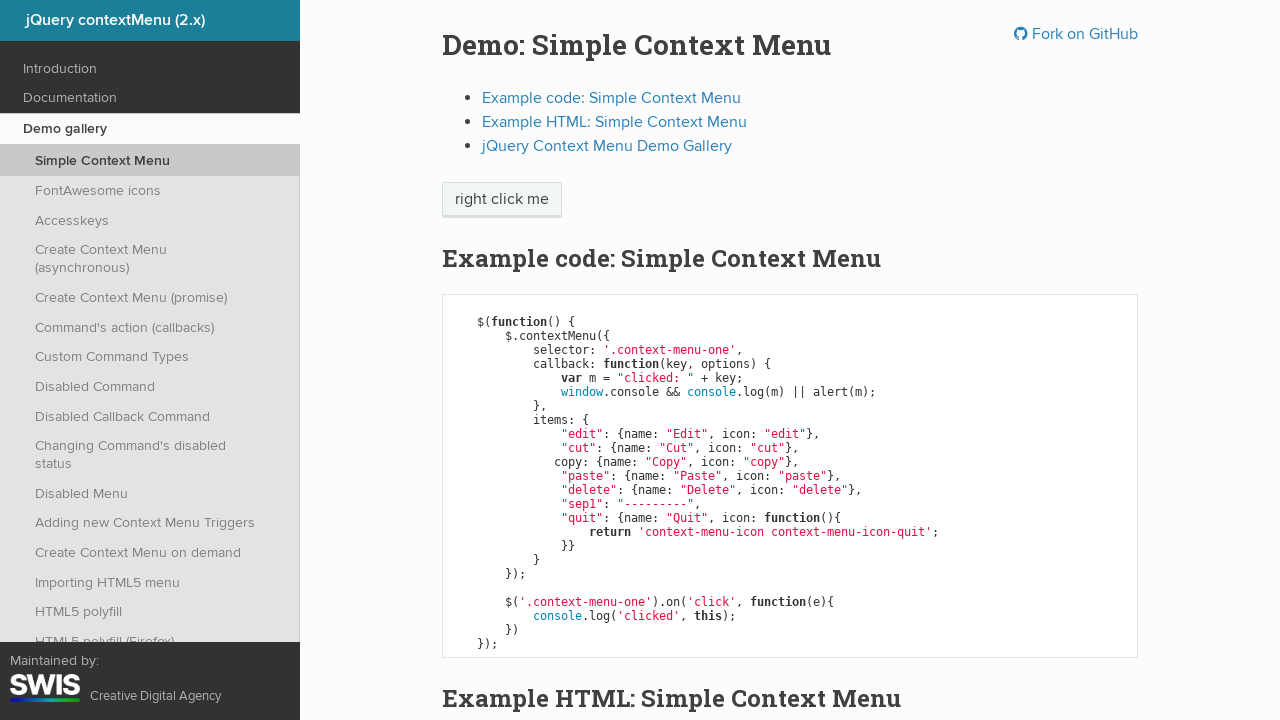

Located the 'right click me' element
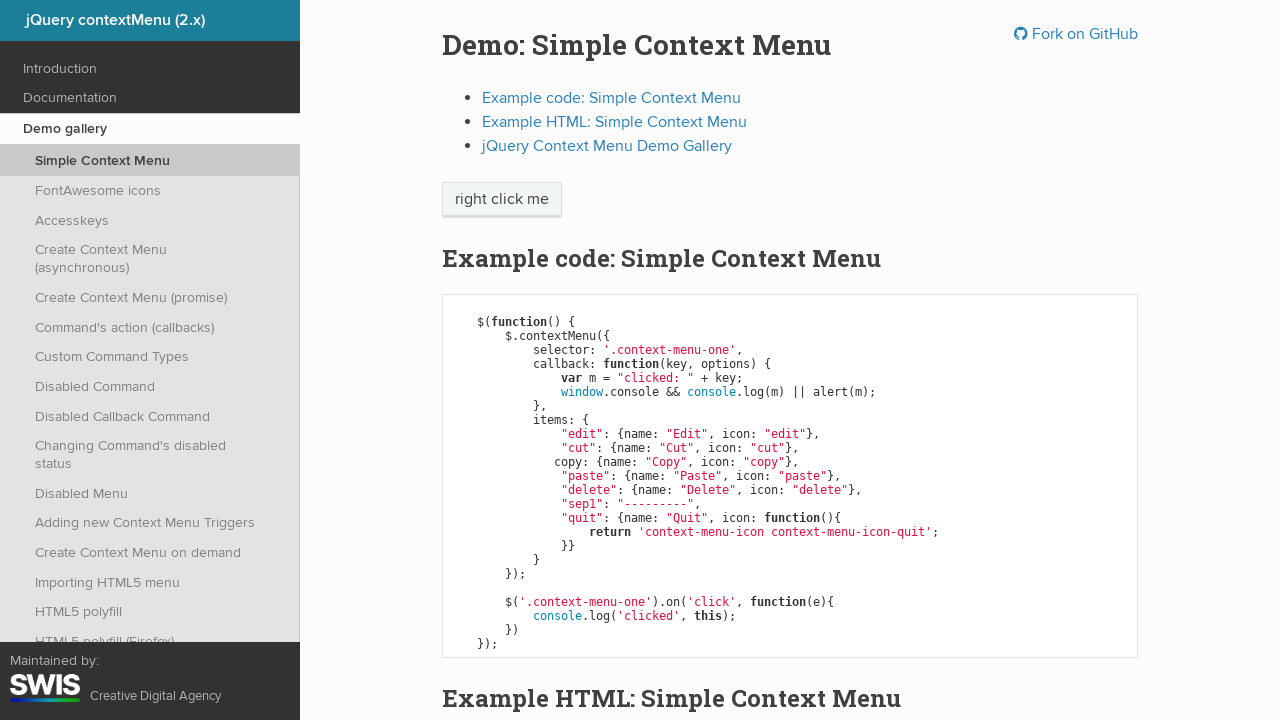

Performed right-click (context click) on the target element at (502, 200) on xpath=//span[text()='right click me']
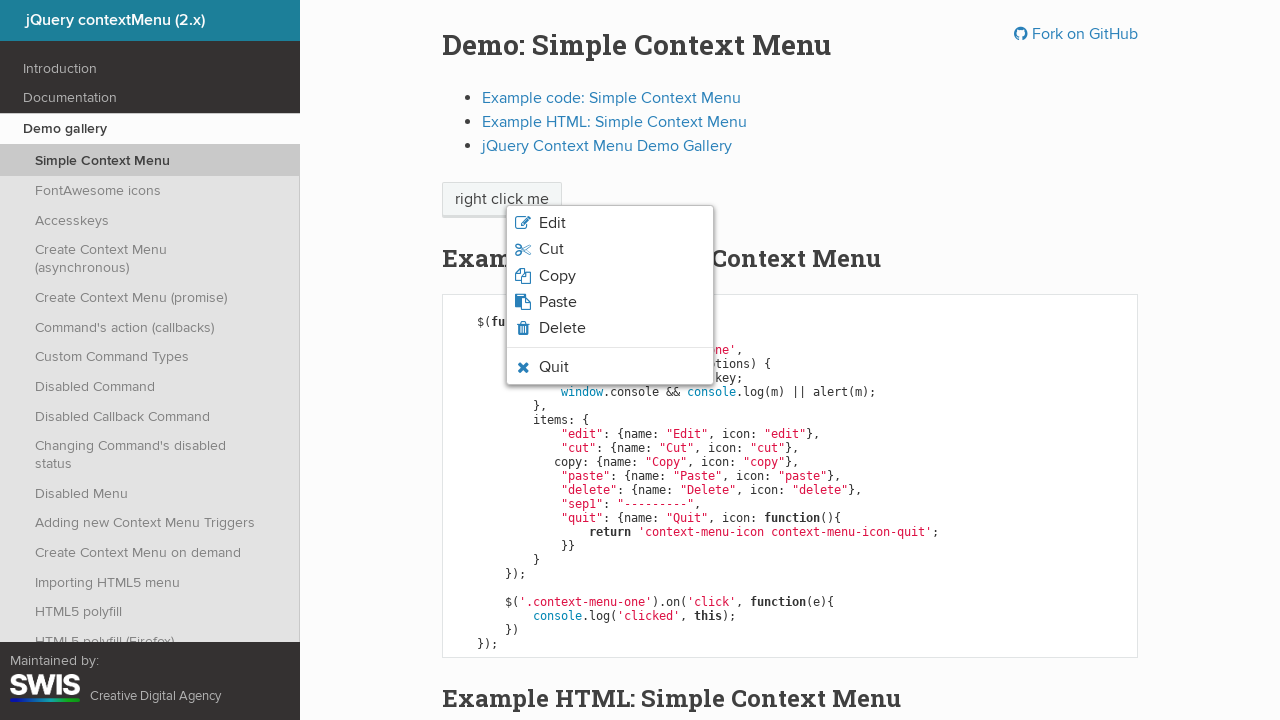

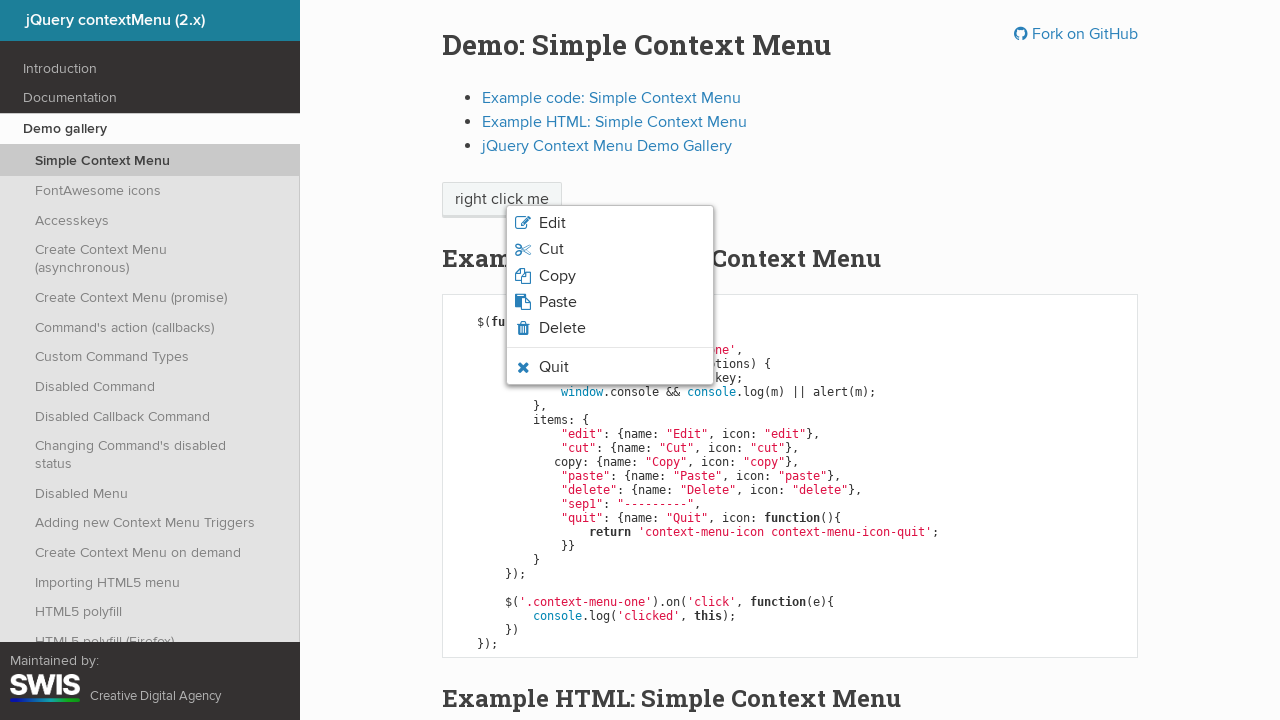